Tests cursor interaction and text input on a signup form by clicking on a username field and entering text

Starting URL: https://qavbox.github.io/demo/signup/

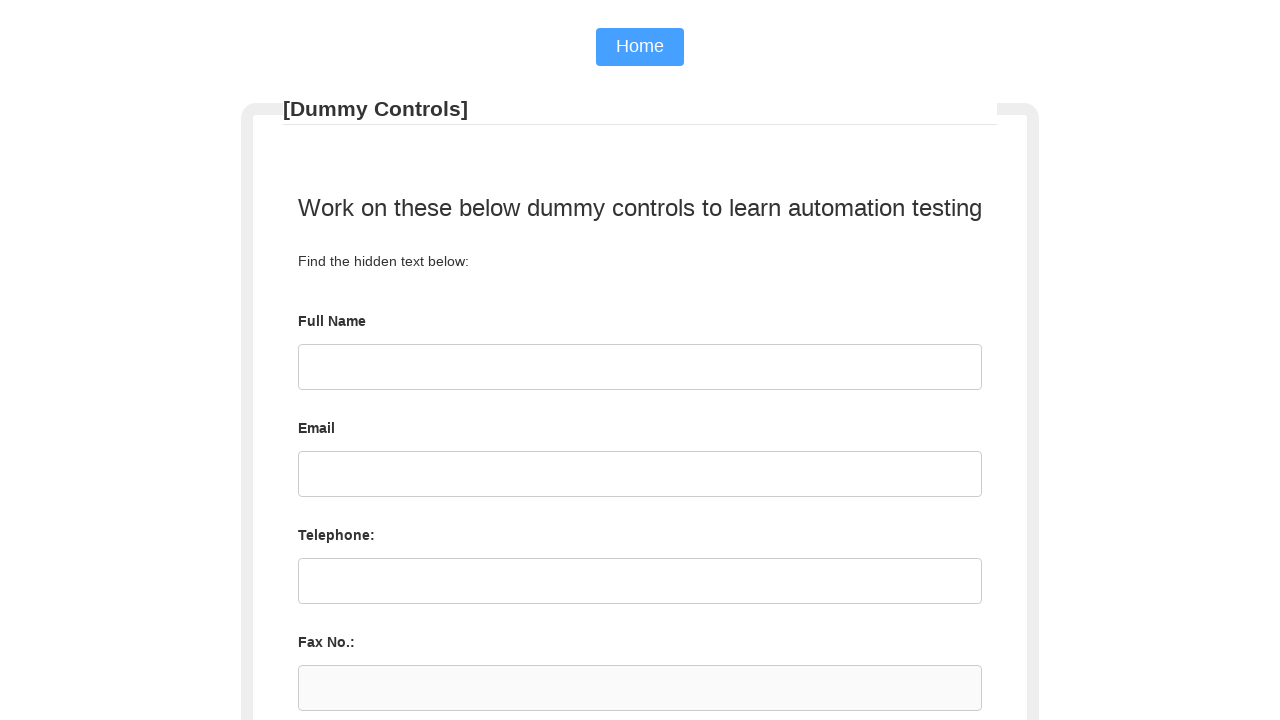

Located username input field by xpath
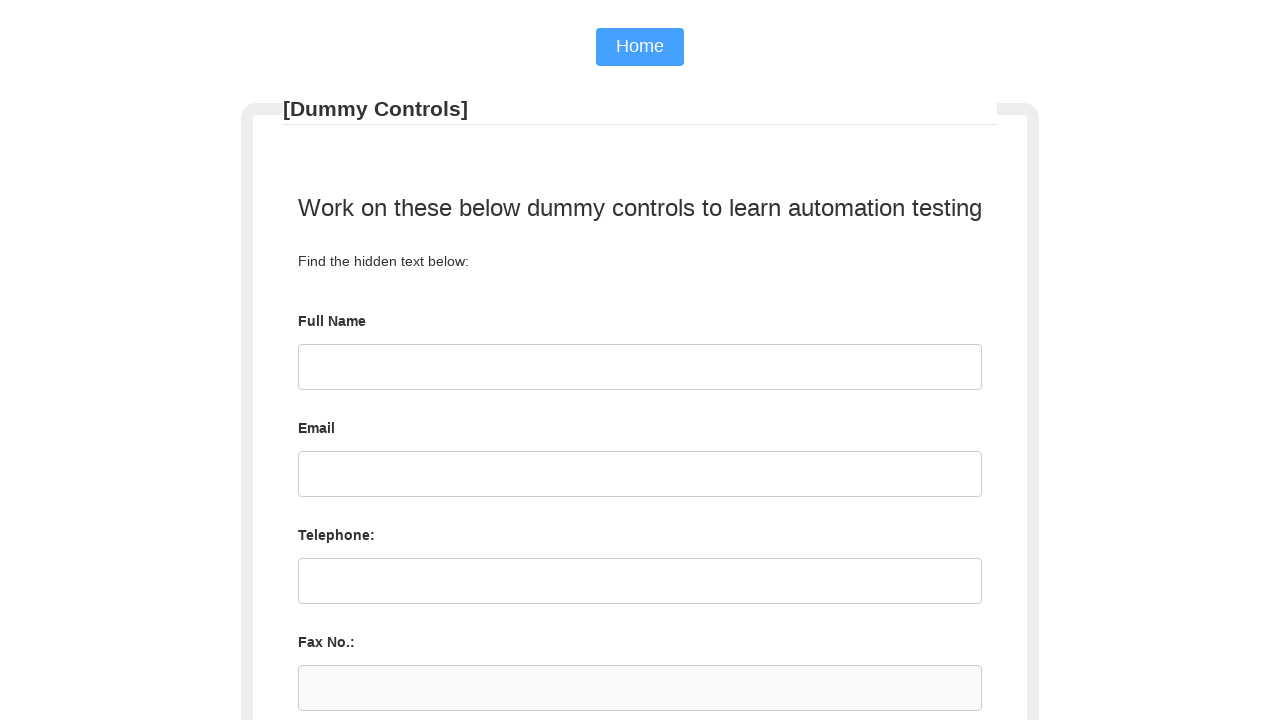

Clicked on username field to place cursor at (640, 367) on xpath=//input[@id="username" and @class="EnterText"]
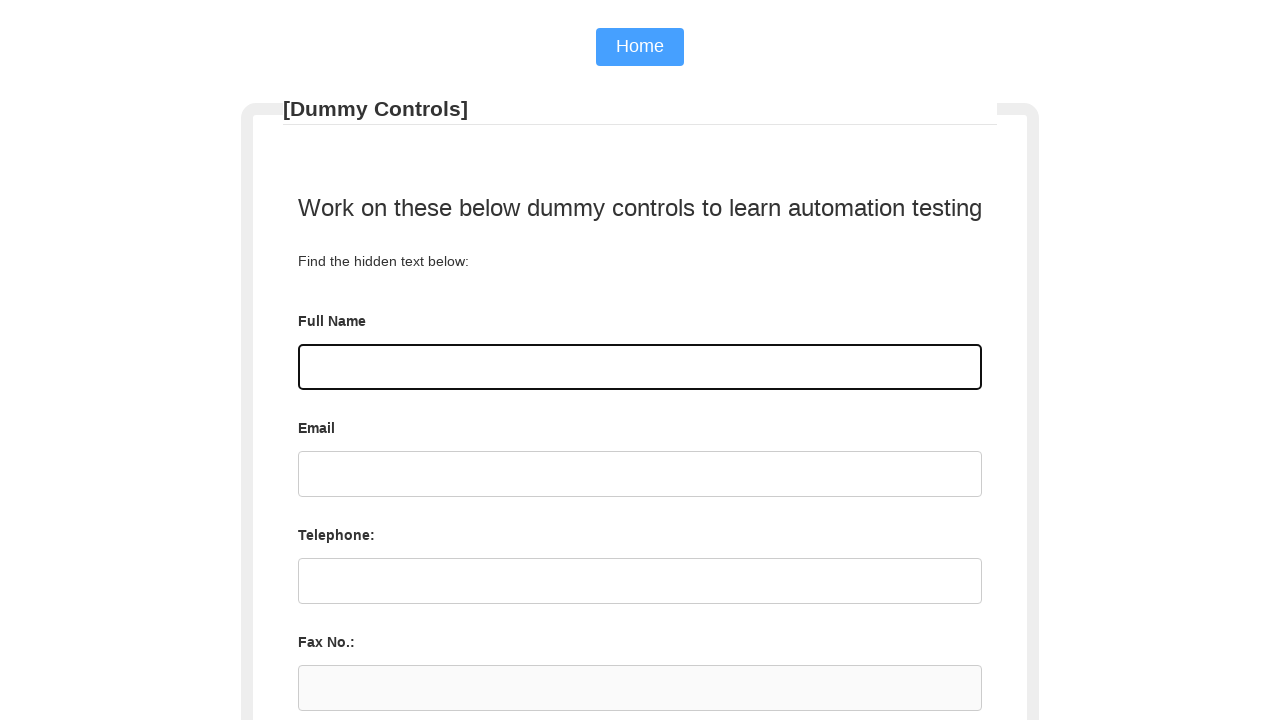

Entered text 'kkr1' into username field on xpath=//input[@id="username" and @class="EnterText"]
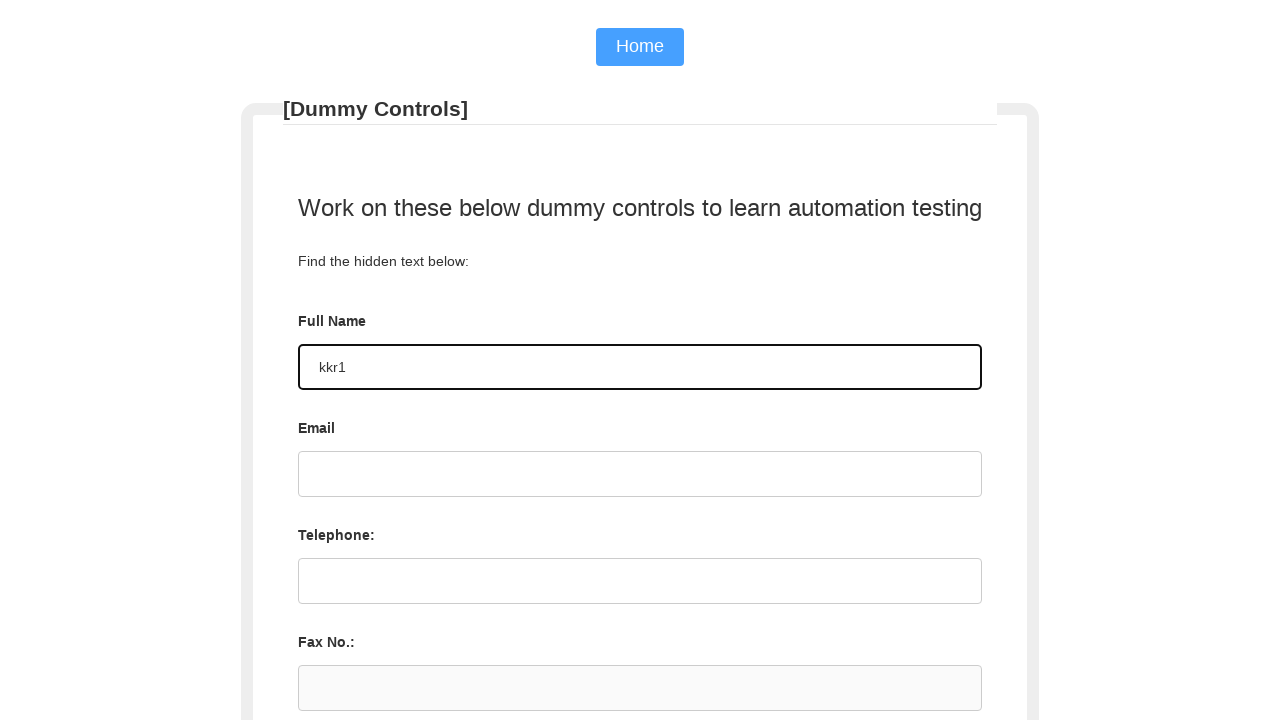

Waited 3 seconds for action to complete
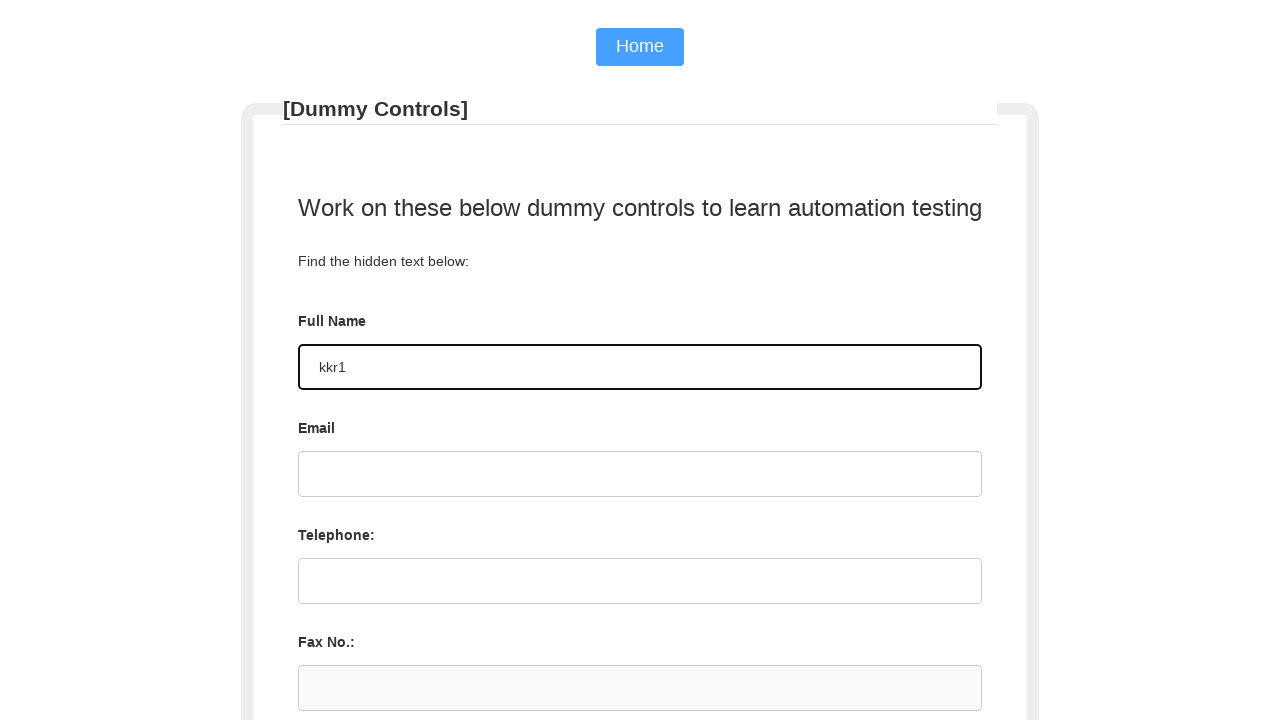

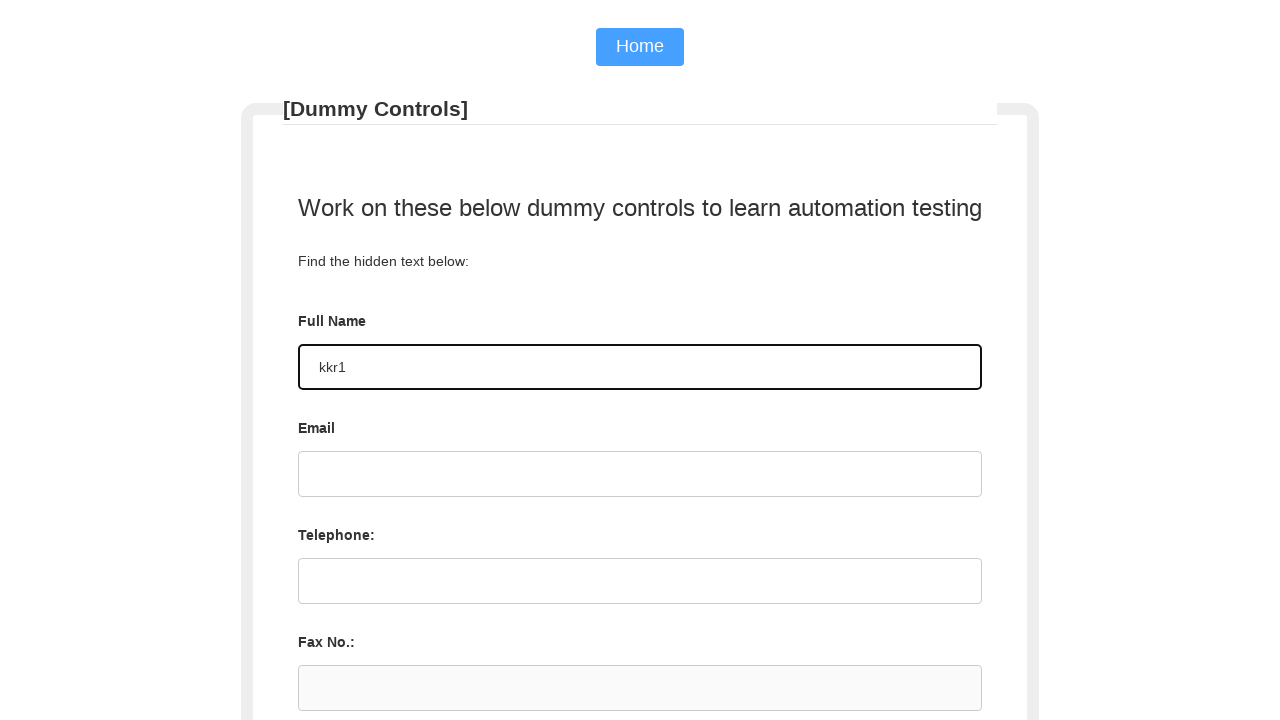